Tests accessing content within a frame and verifying element dimensions

Starting URL: https://demoqa.com/frames

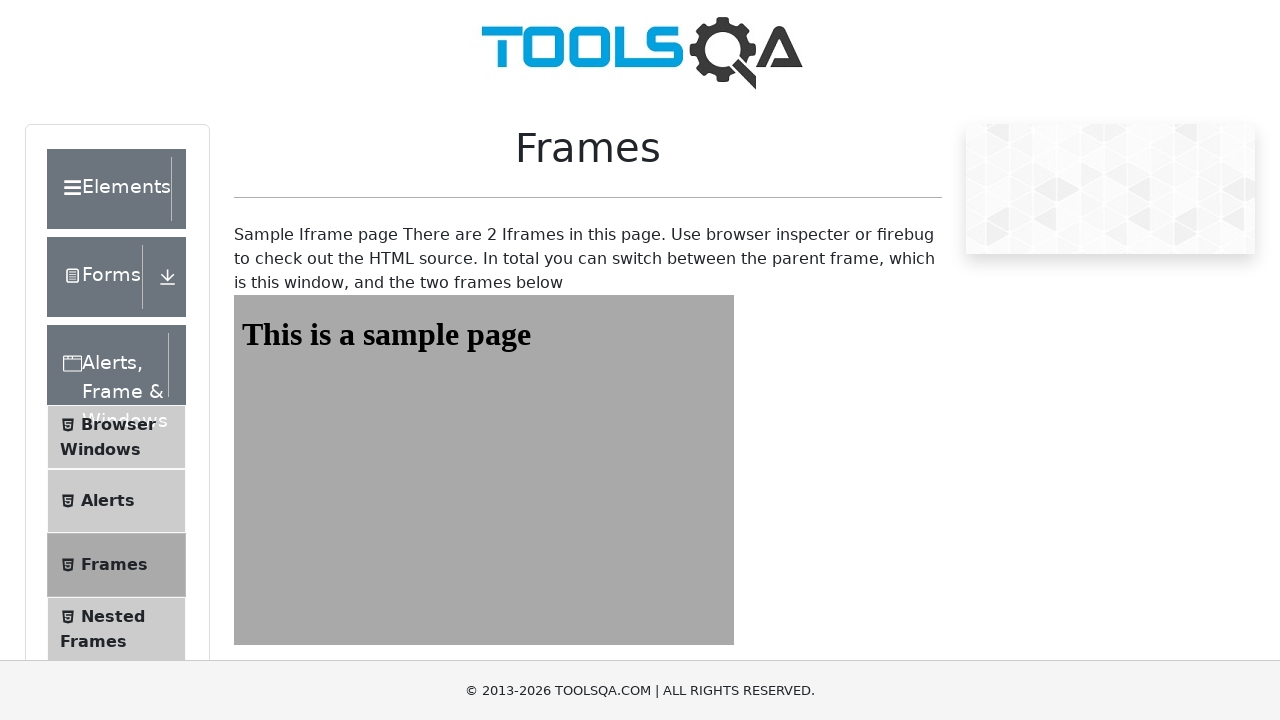

Navigated to https://demoqa.com/frames
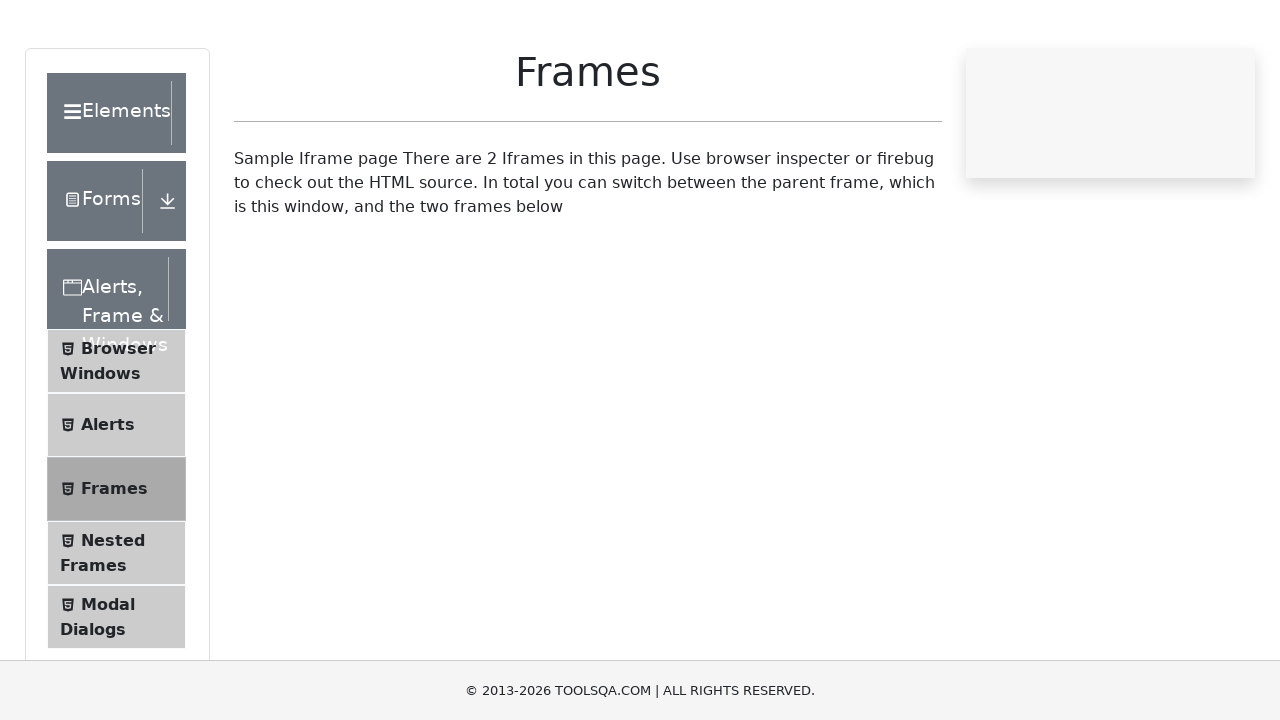

Located frame1 element
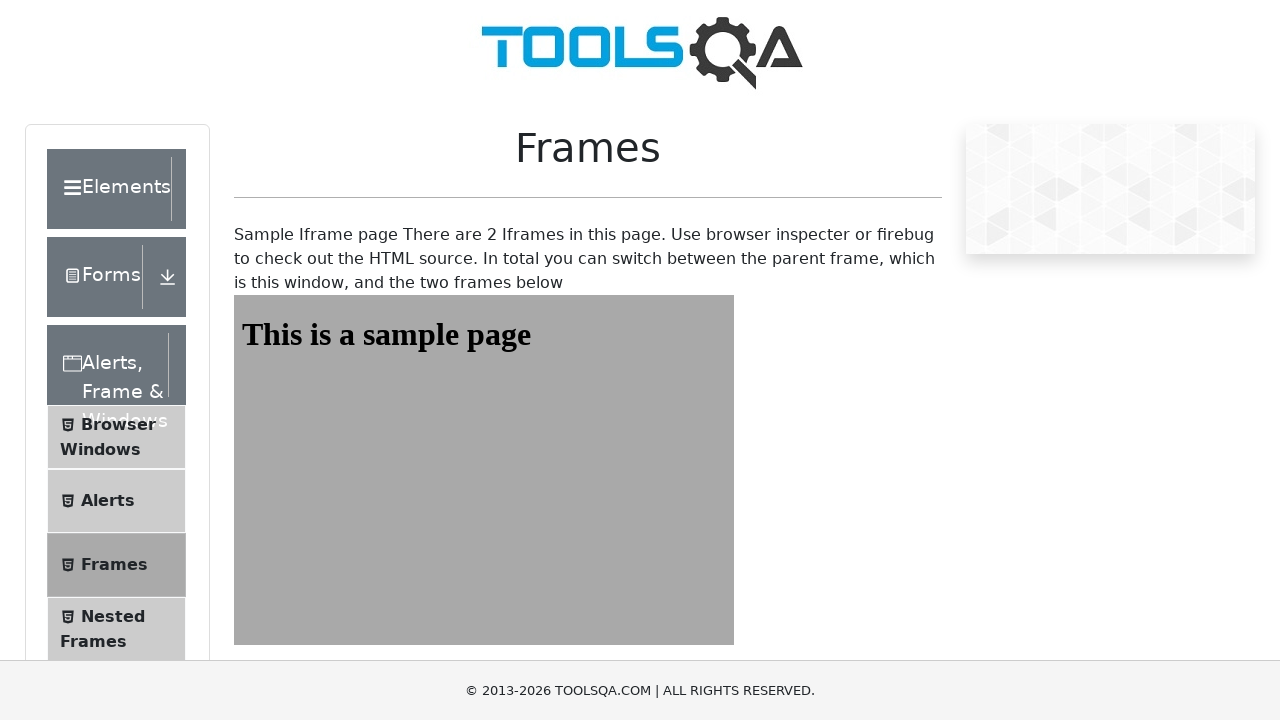

Waited for h1 element with id 'sampleHeading' to be present in frame1
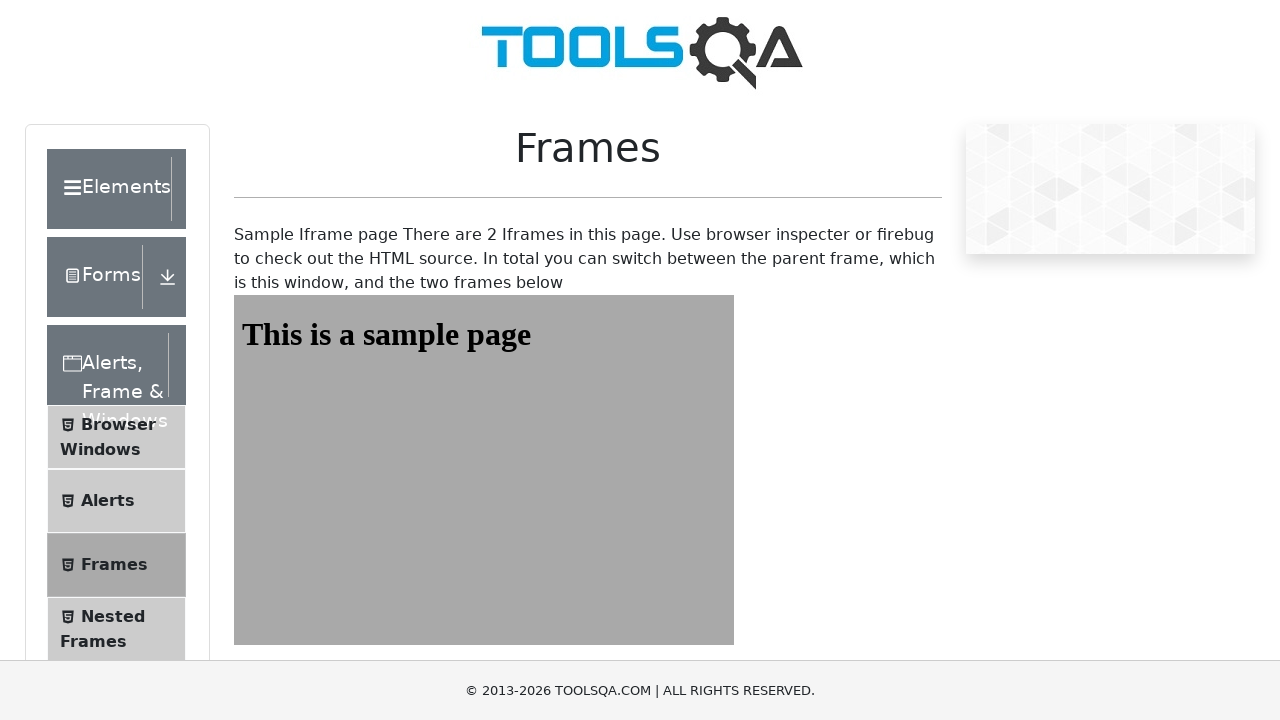

Retrieved bounding box dimensions for sampleHeading: {'x': 241.859375, 'y': 316.4375, 'width': 484, 'height': 37}
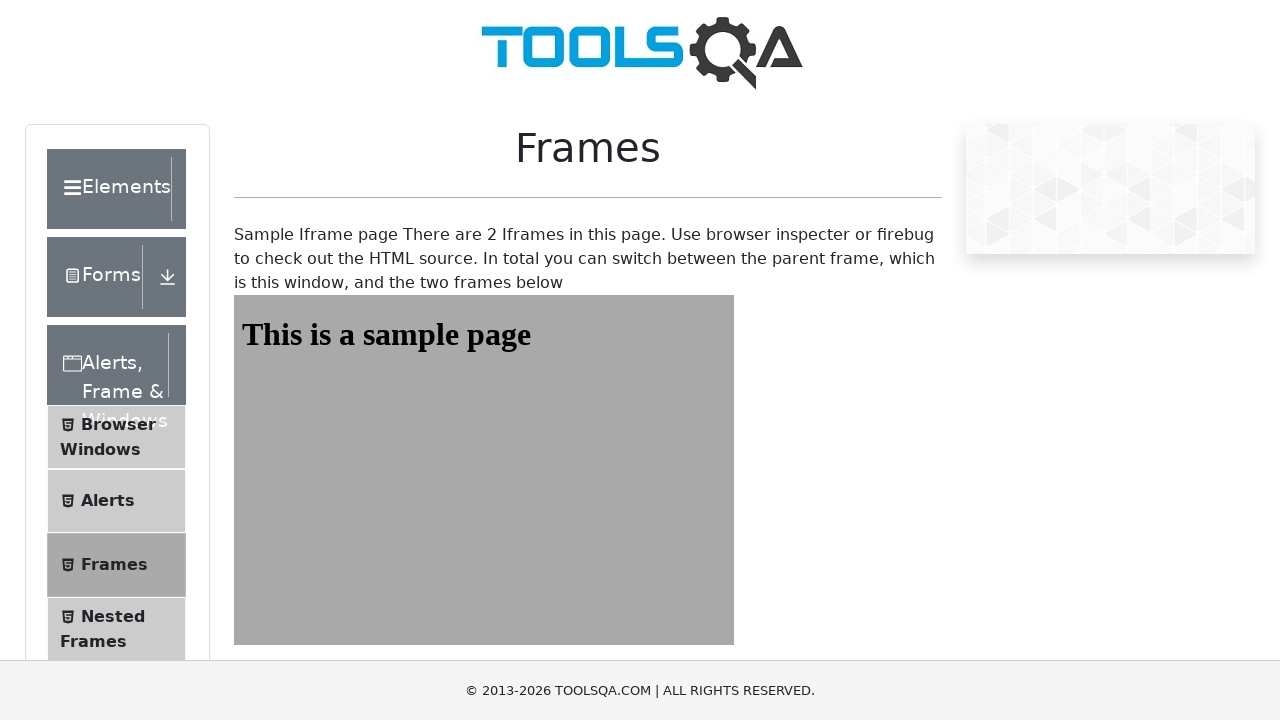

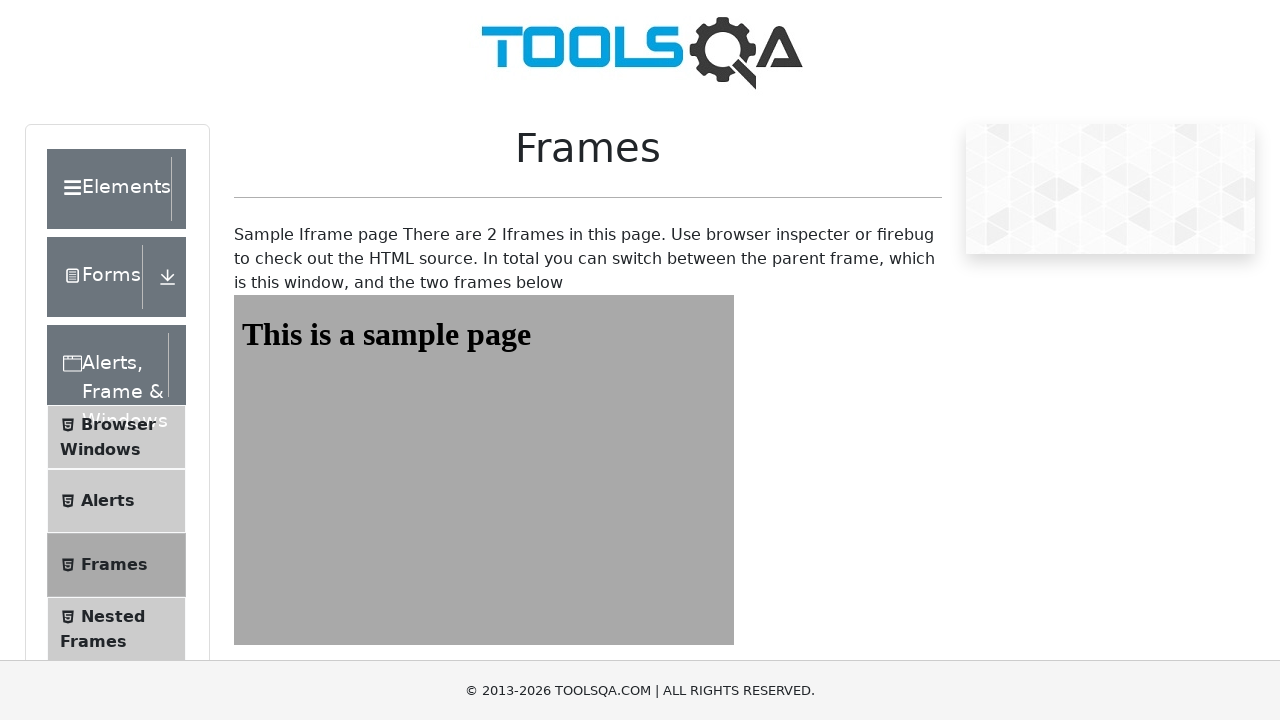